Tests JavaScript alert handling by clicking a button that triggers an alert and accepting it

Starting URL: https://the-internet.herokuapp.com/javascript_alerts

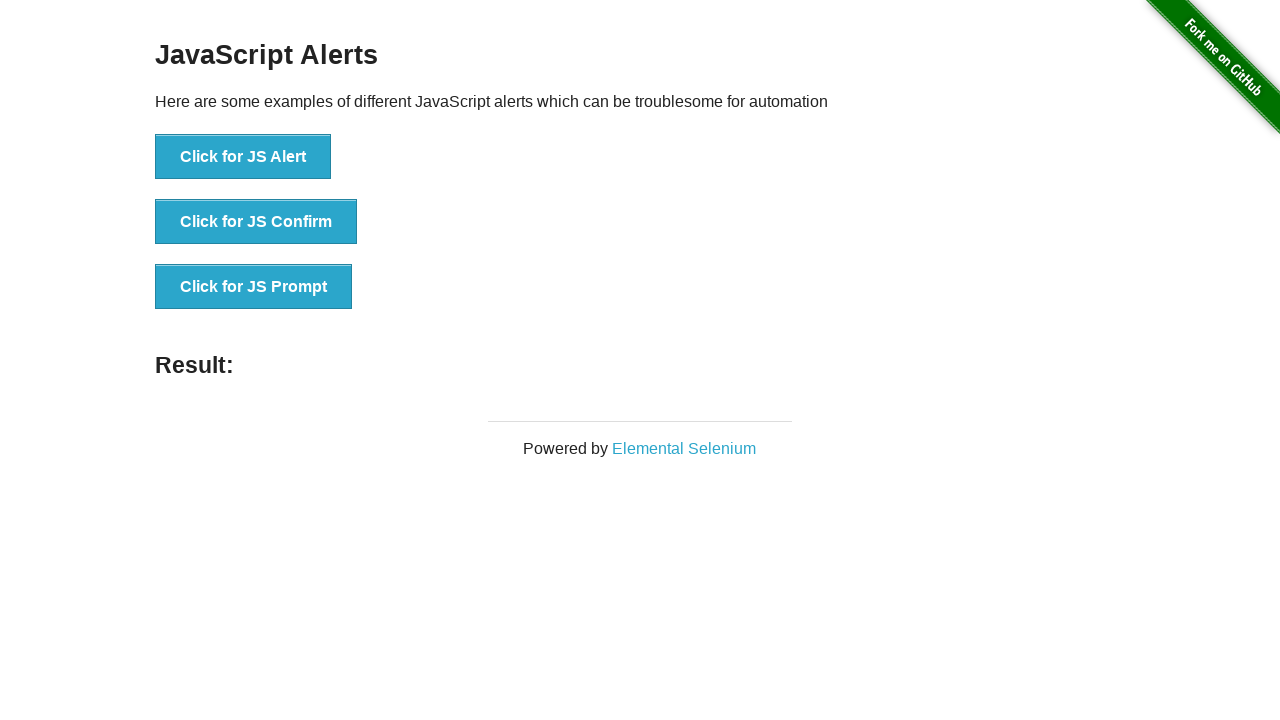

Clicked button to trigger JavaScript alert at (243, 157) on text='Click for JS Alert'
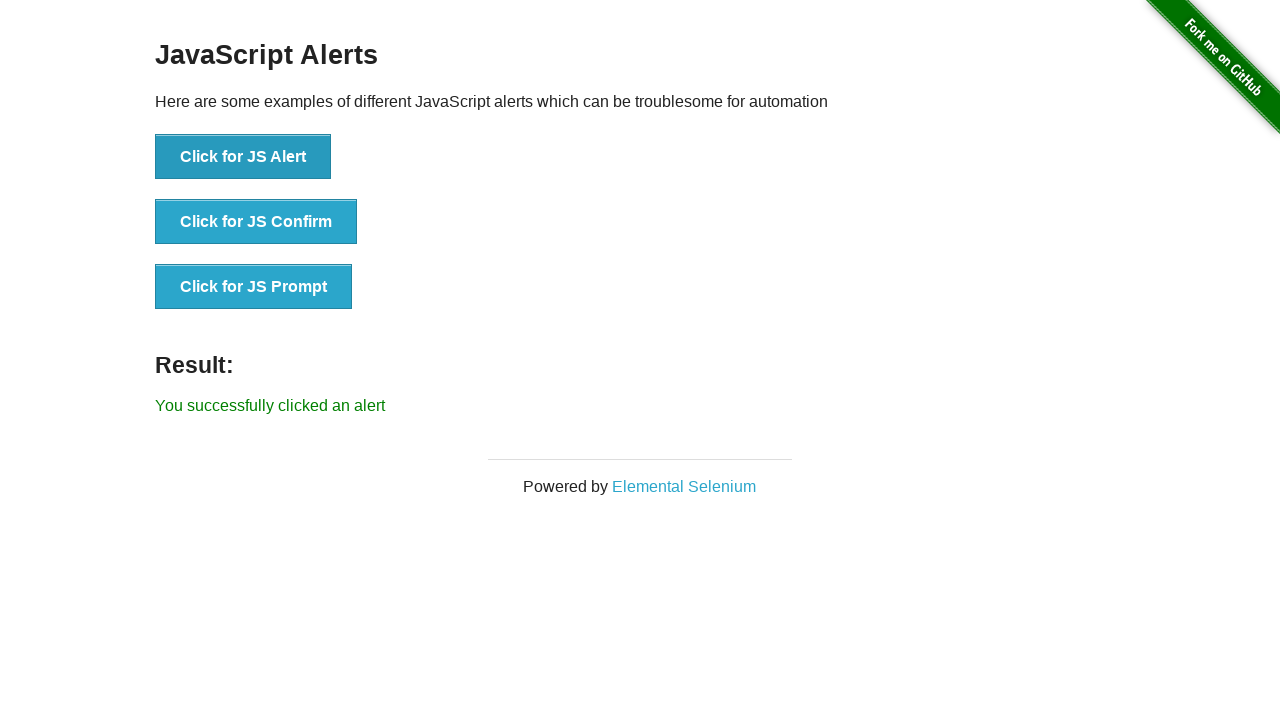

Set up dialog handler to accept alerts
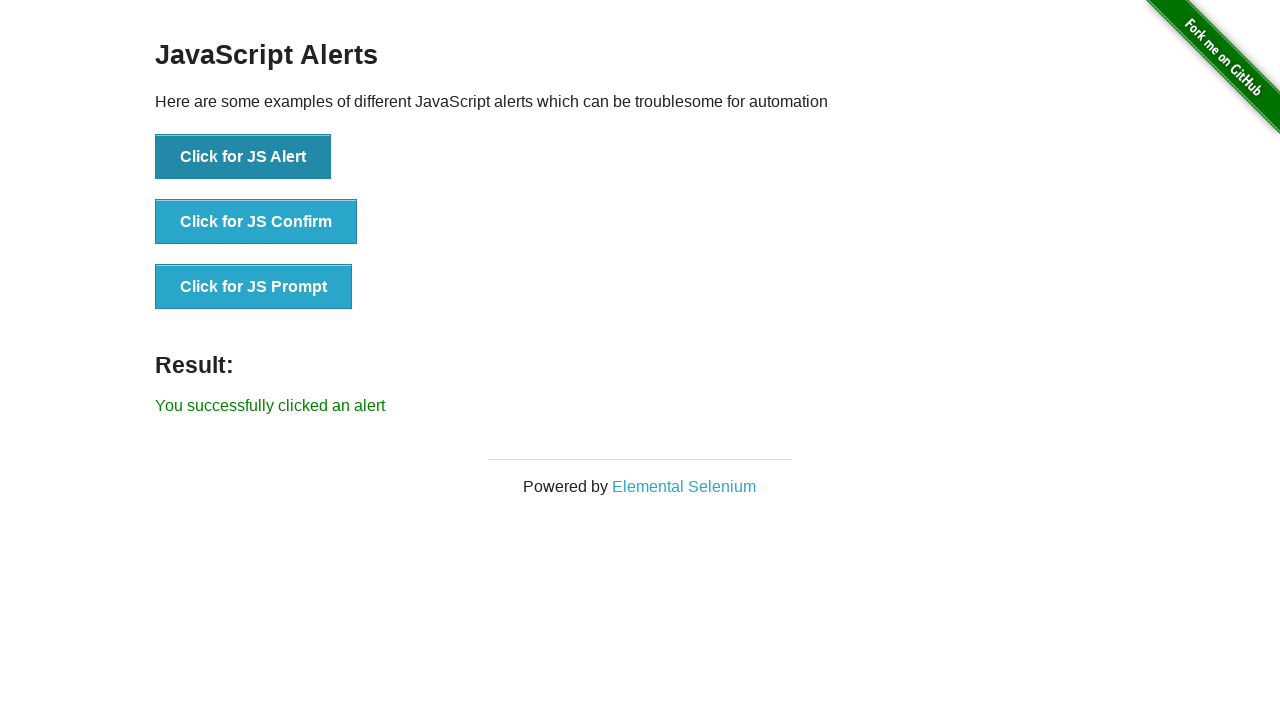

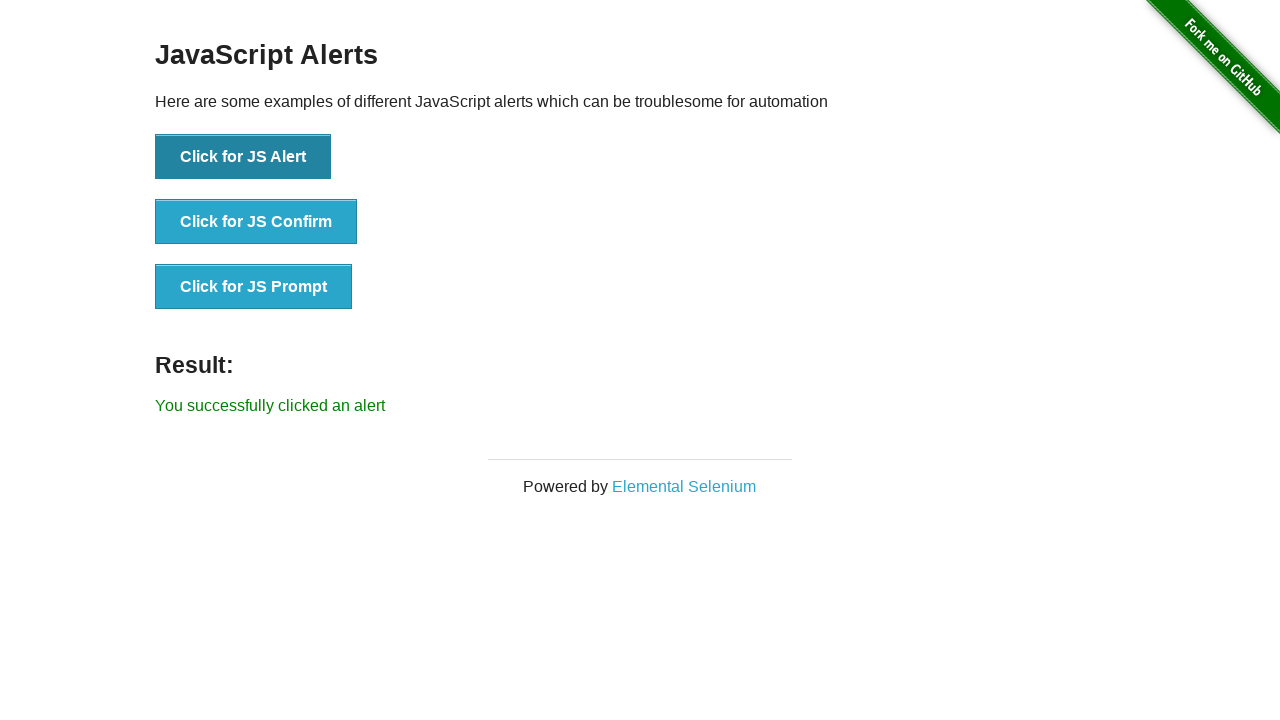